Tests file download functionality by navigating to a download page and clicking the first download link to trigger an automatic file download.

Starting URL: https://the-internet.herokuapp.com/download

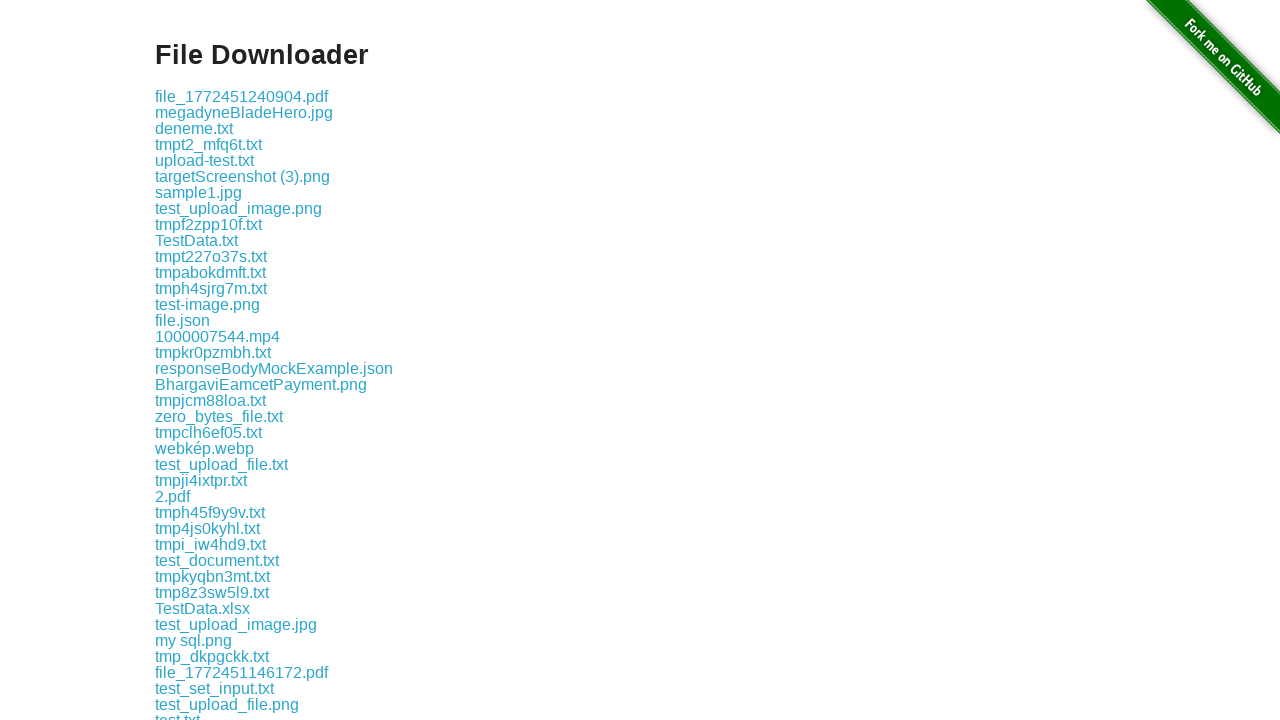

Clicked the first download link at (242, 96) on .example a
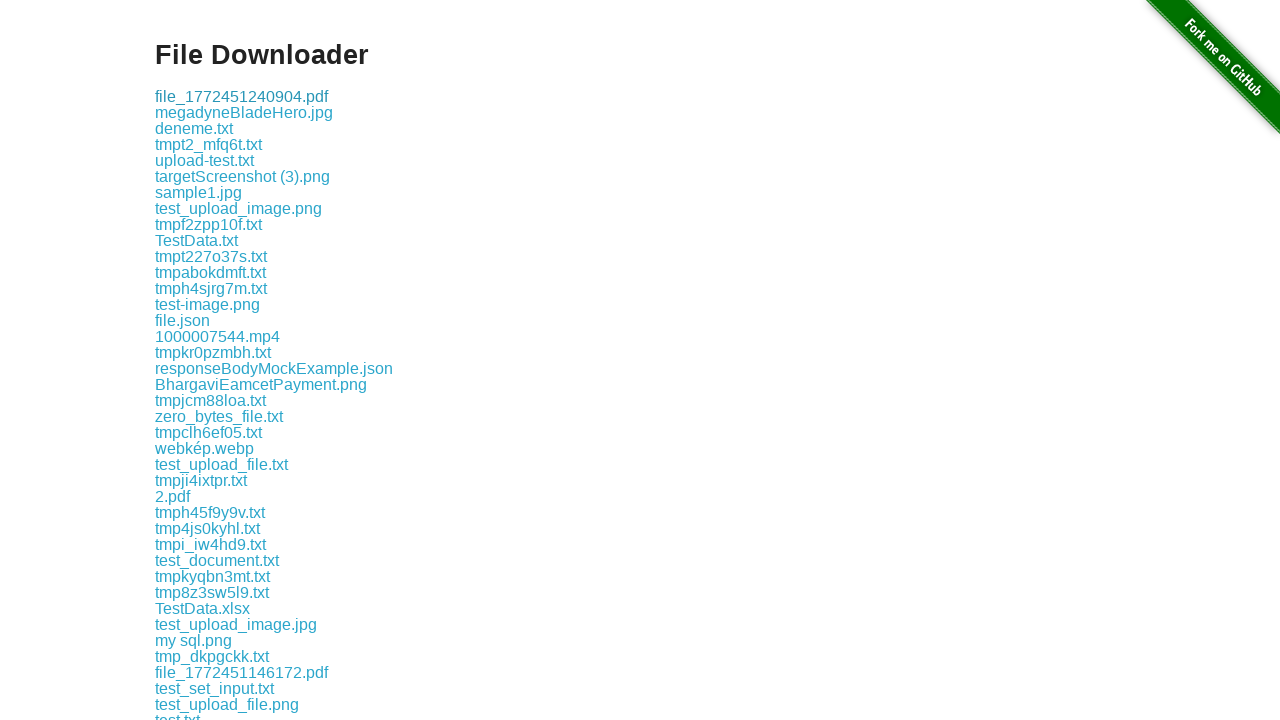

Waited 2 seconds for download to start
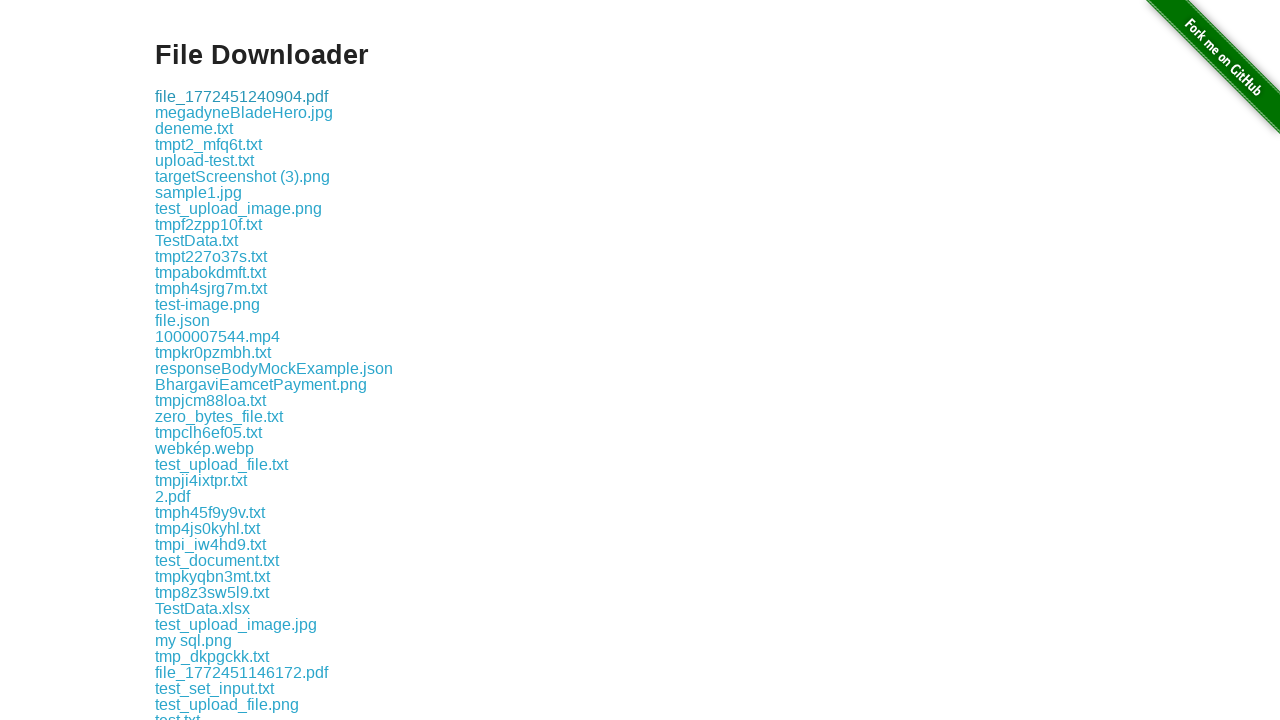

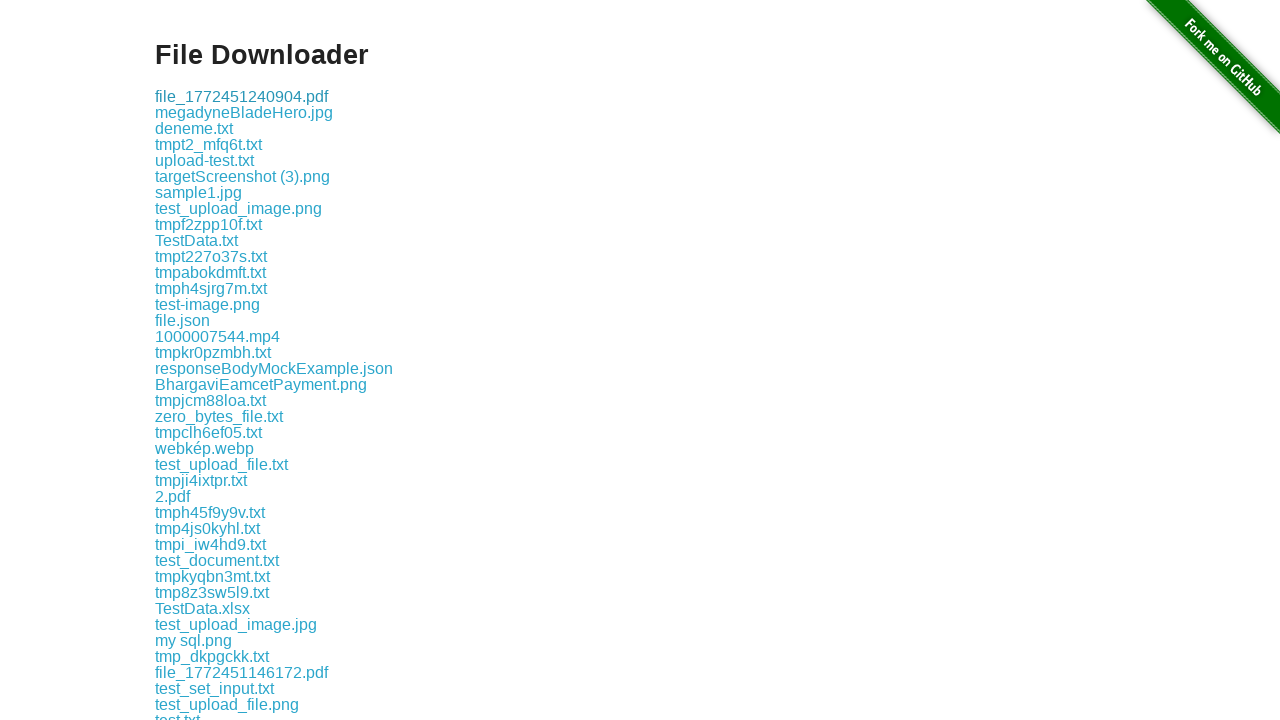